Tests python.org search feature by searching for "pycon" and verifying that search results are displayed on the results page.

Starting URL: https://www.python.org

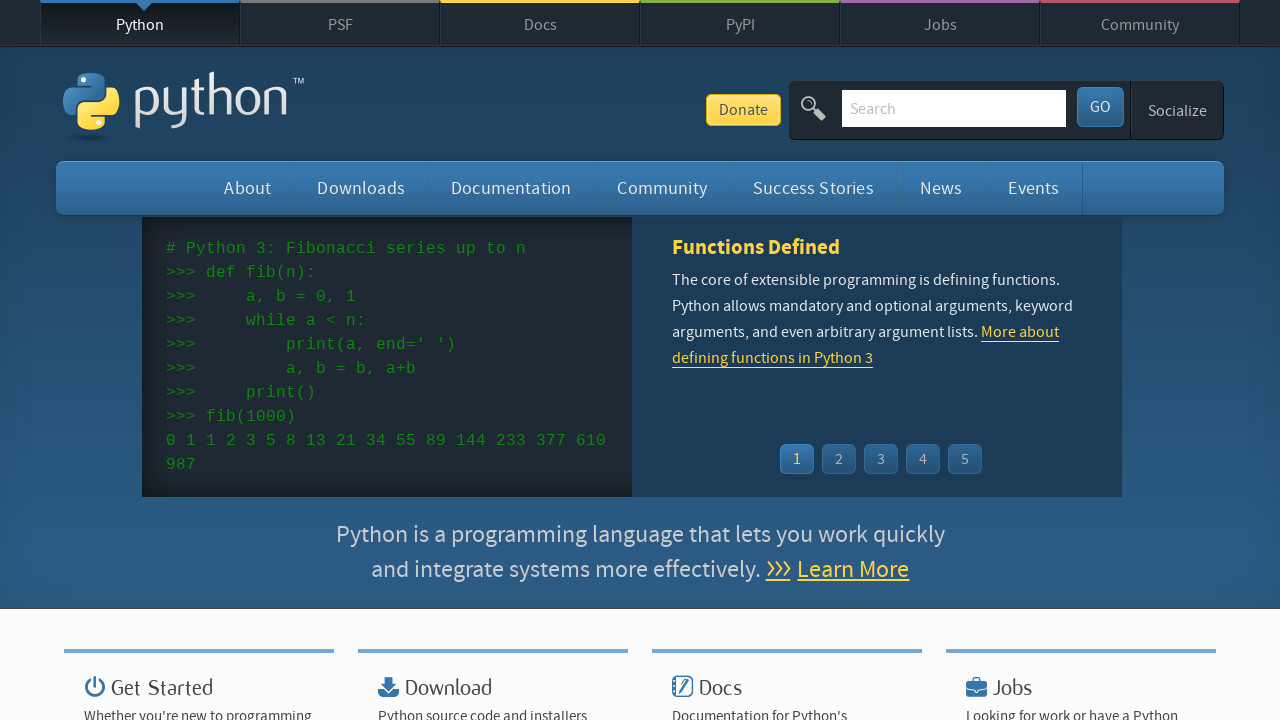

Verified page title contains 'Python'
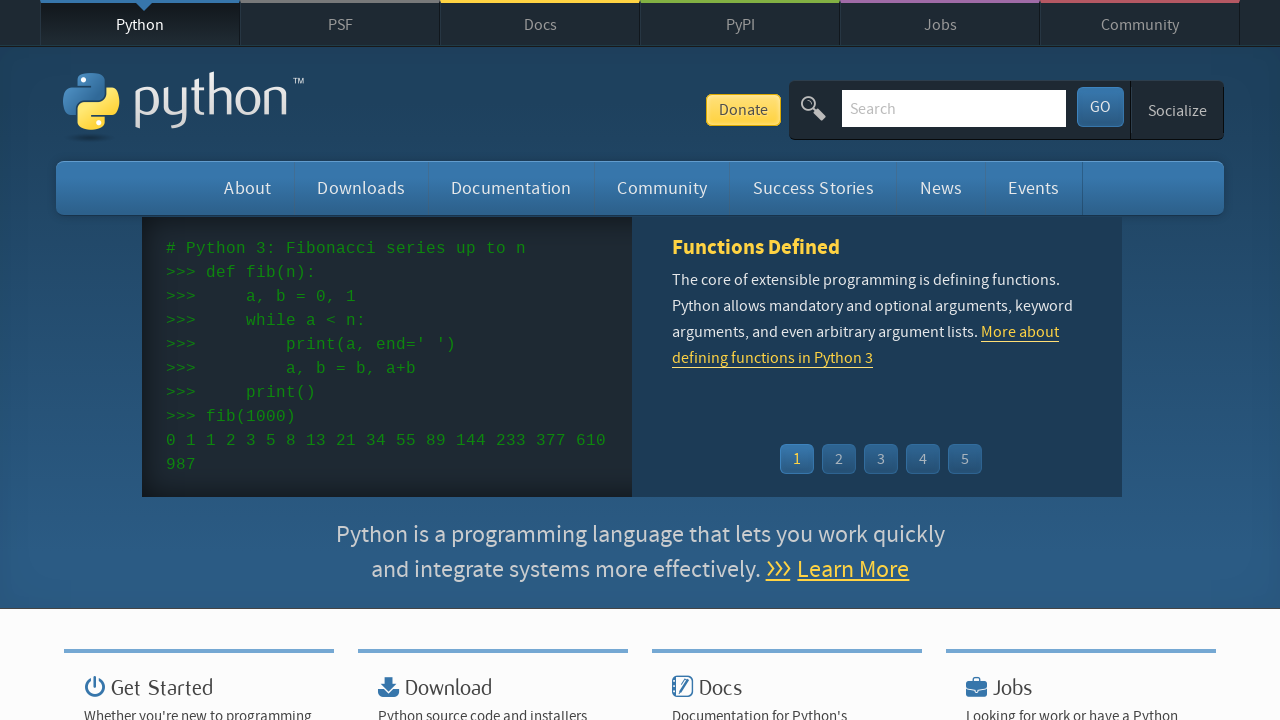

Filled search box with 'pycon' on input[name='q']
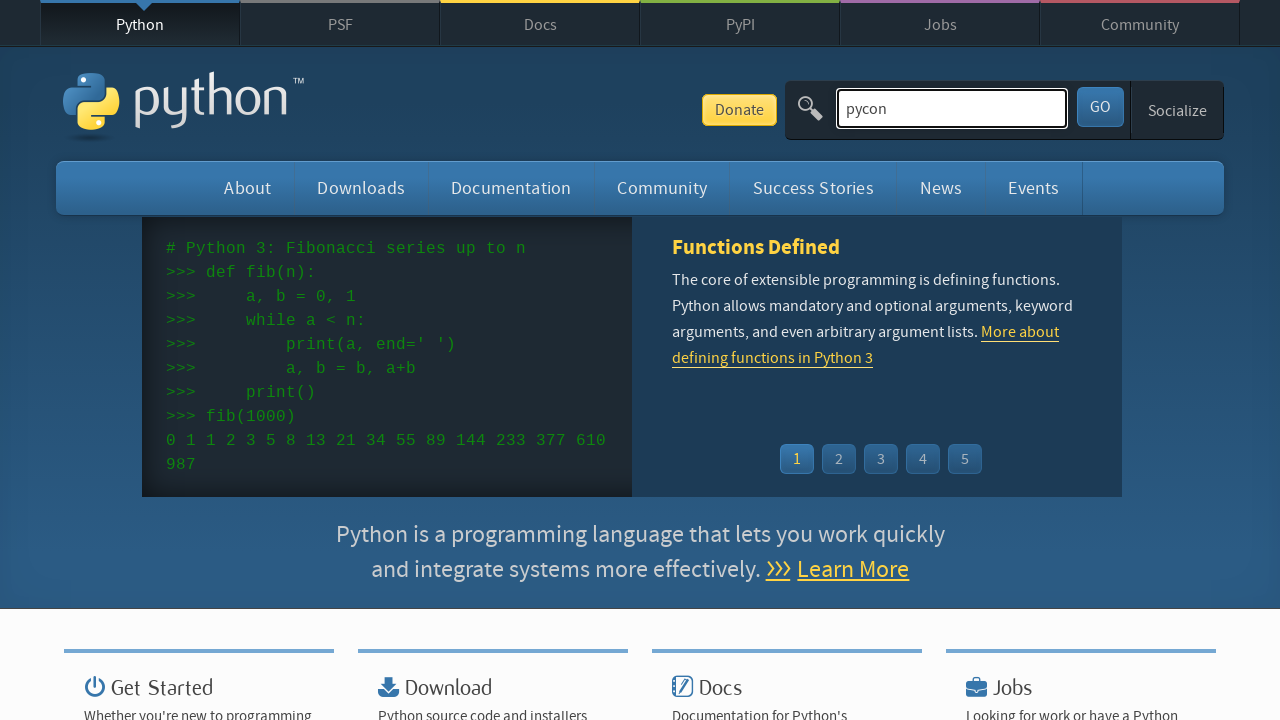

Clicked search submit button at (1100, 107) on button[type='submit']
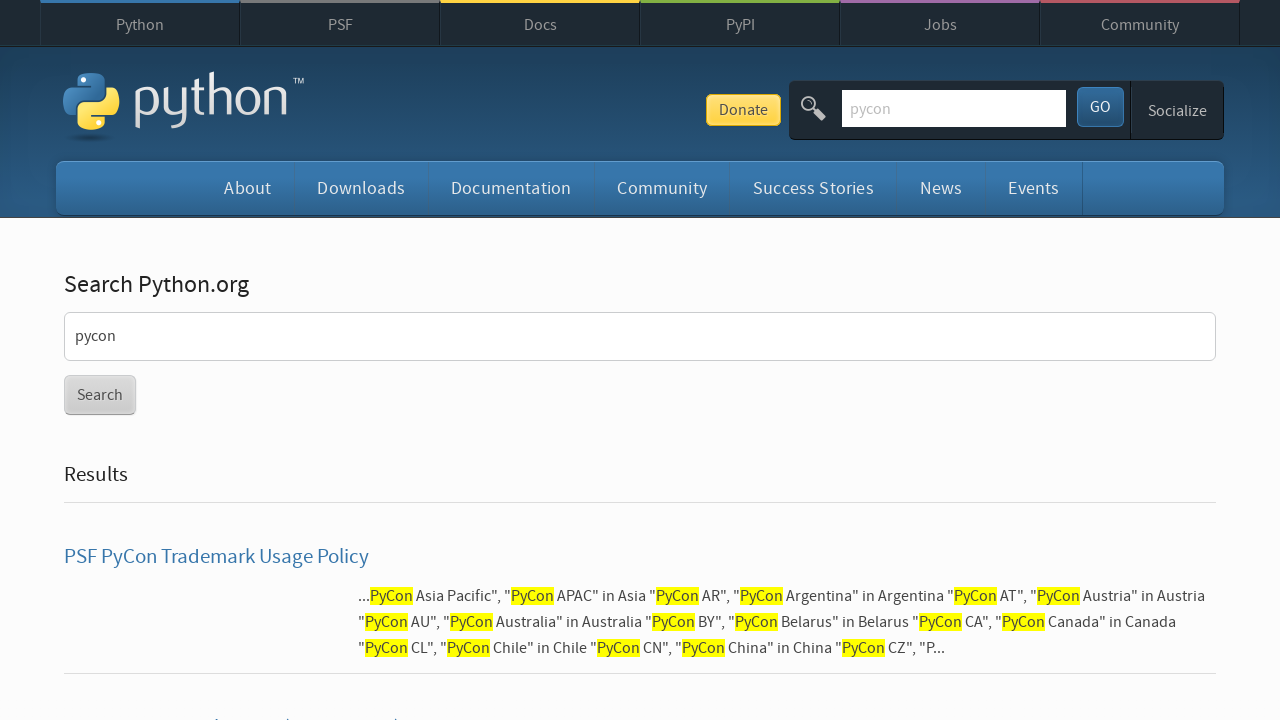

Search results page loaded with results visible
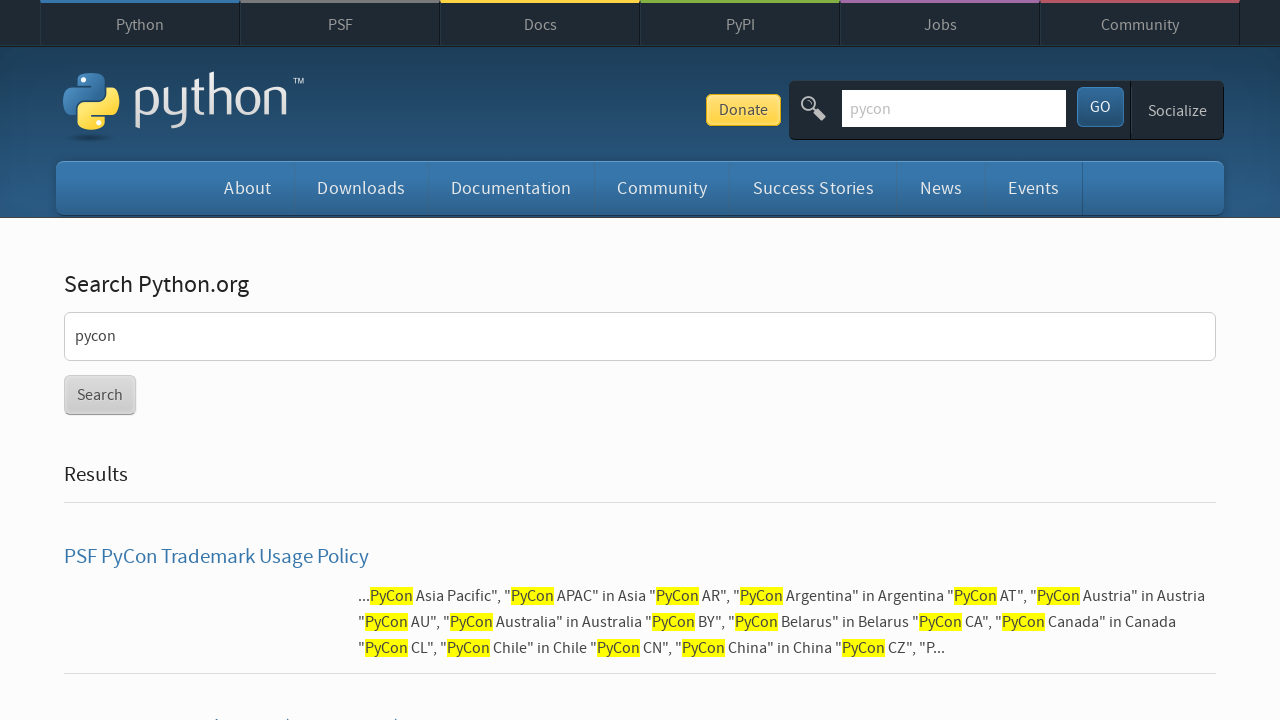

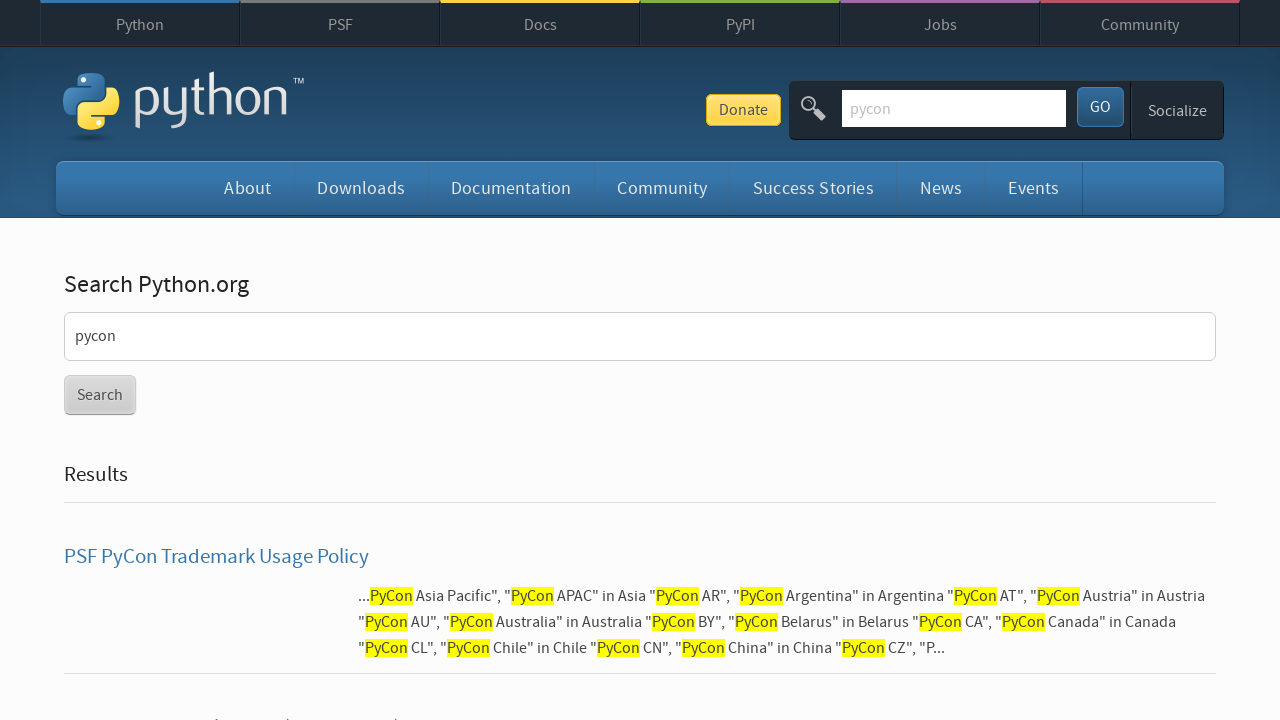